Tests GitHub search functionality by searching for "selenide", navigating to the first repository result, accessing the Wiki tab, and verifying the SoftAssertions page contains JUnit5 example code.

Starting URL: https://github.com

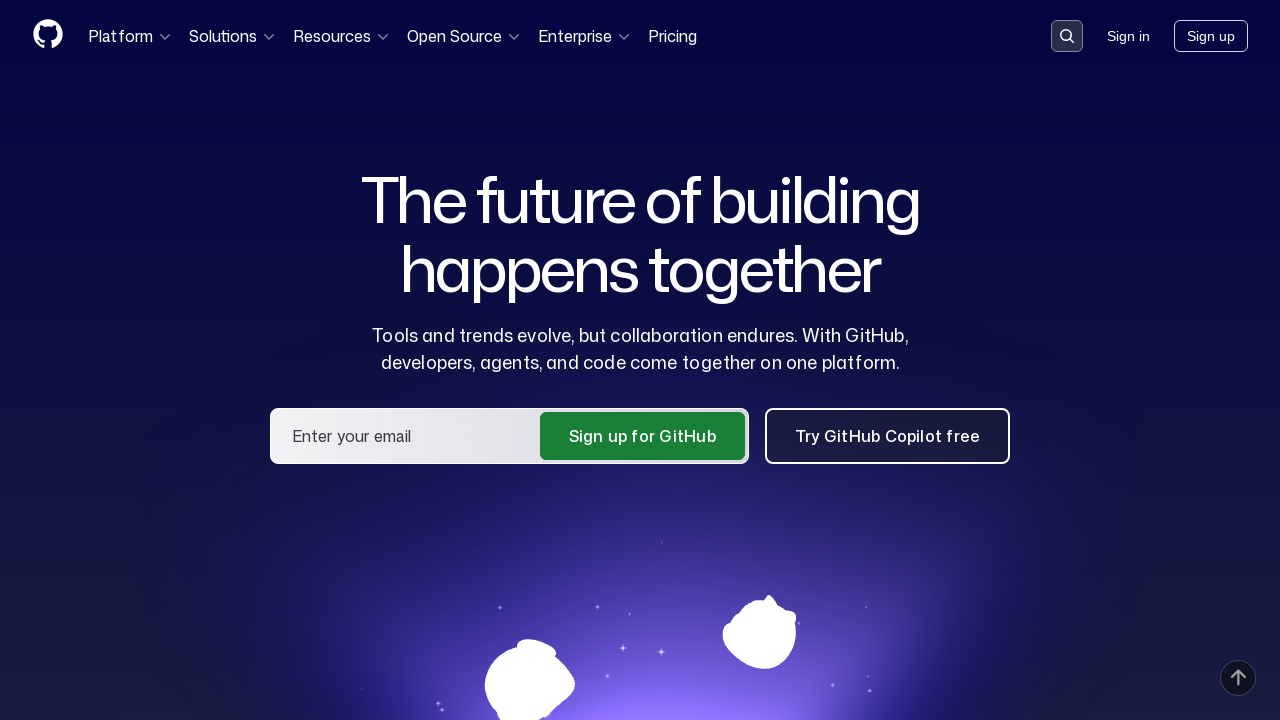

Clicked search placeholder to open search at (1067, 36) on .placeholder:has-text('Search or jump to...')
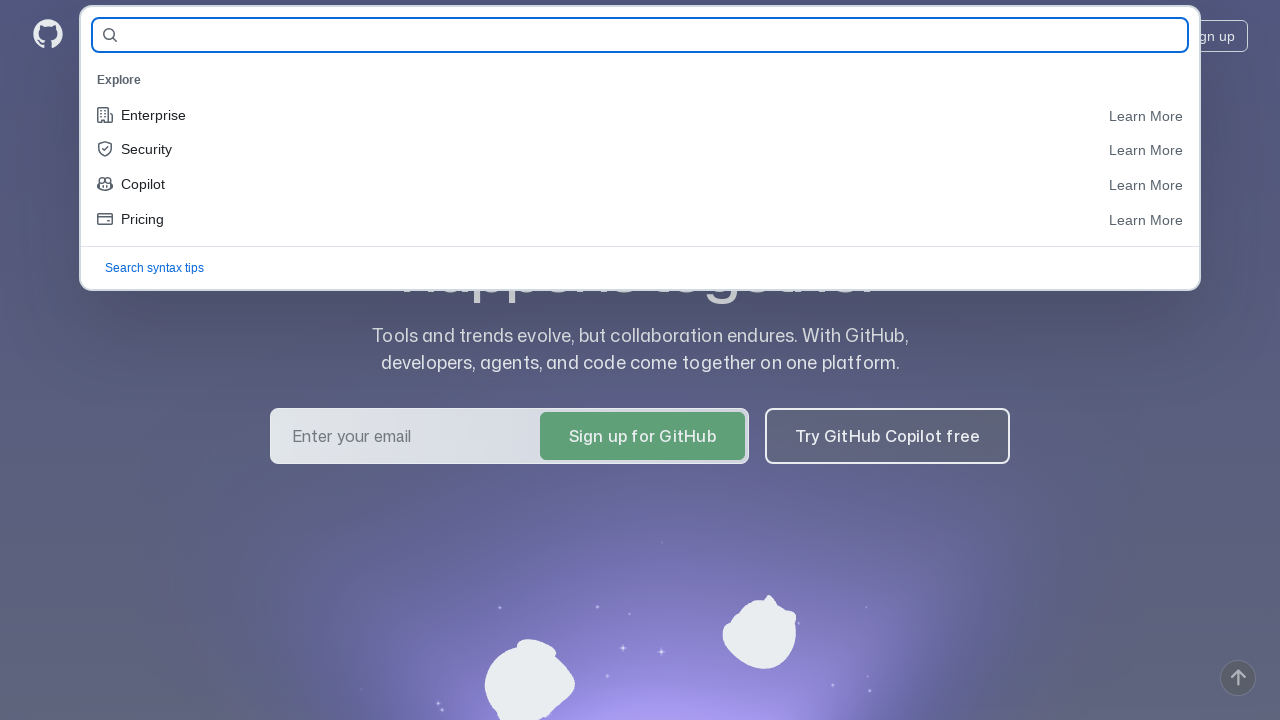

Filled search field with 'selenide' on #query-builder-test
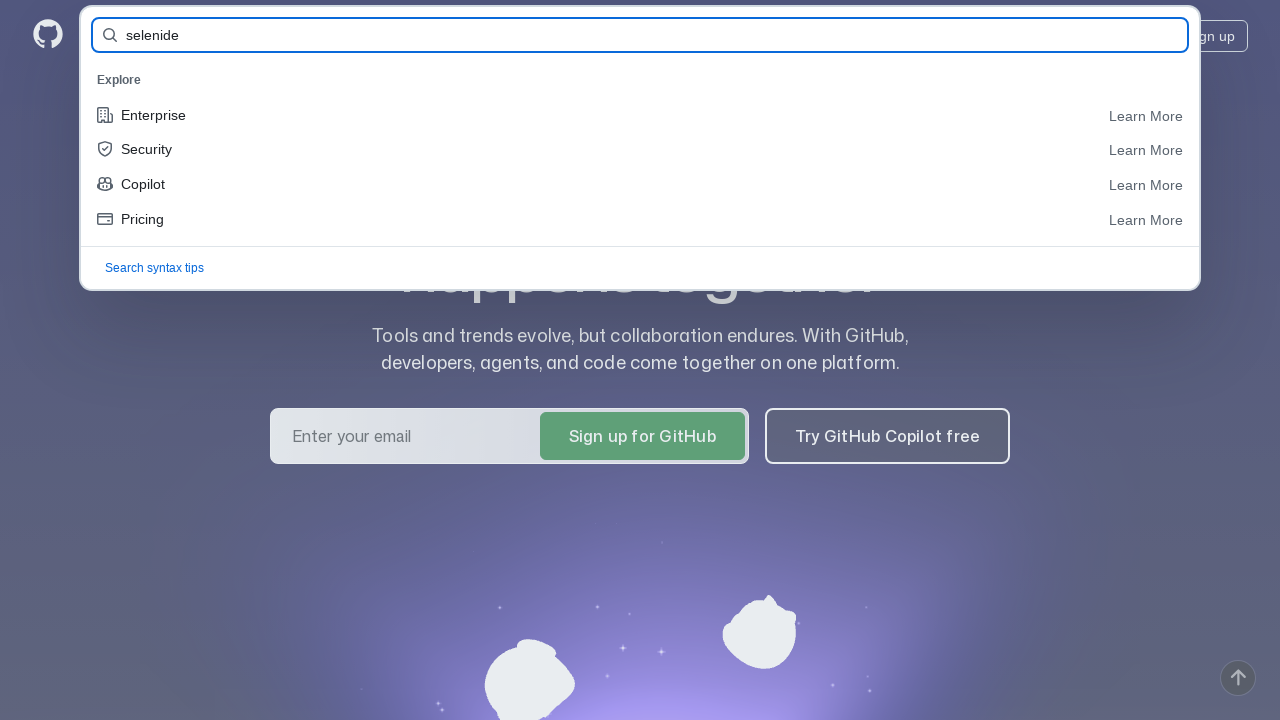

Pressed Enter to search for 'selenide' on #query-builder-test
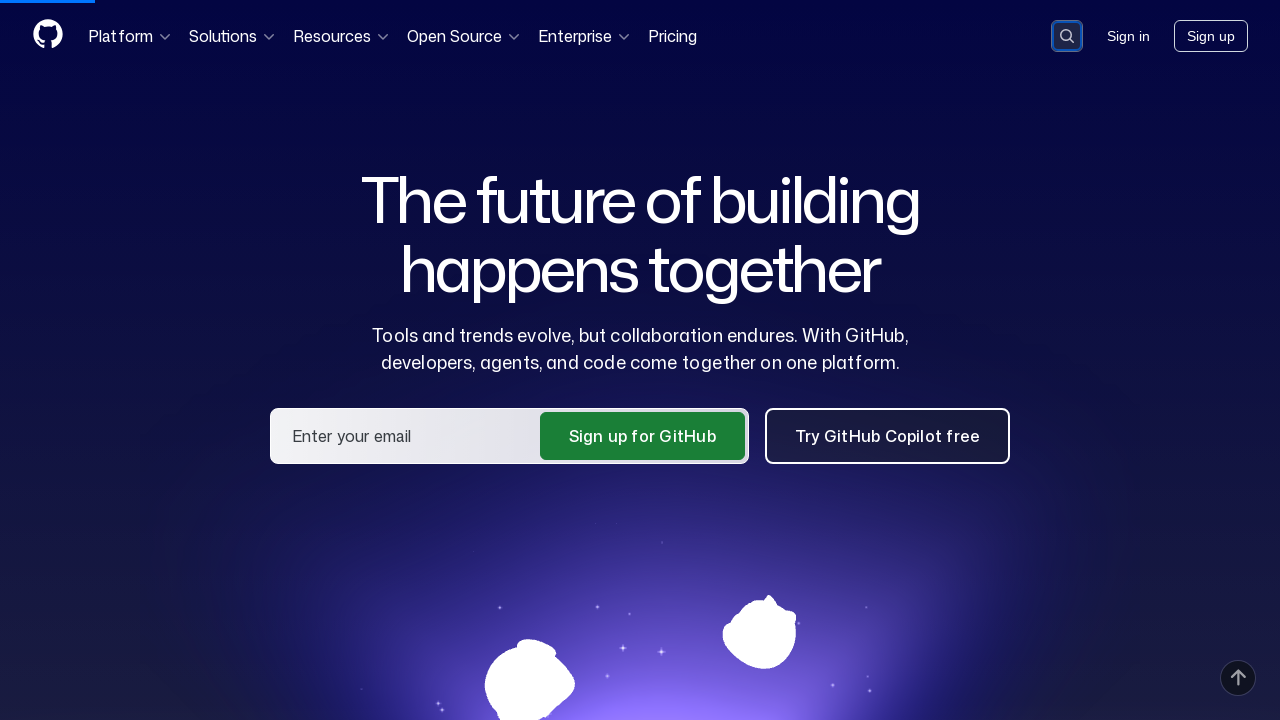

Search results loaded
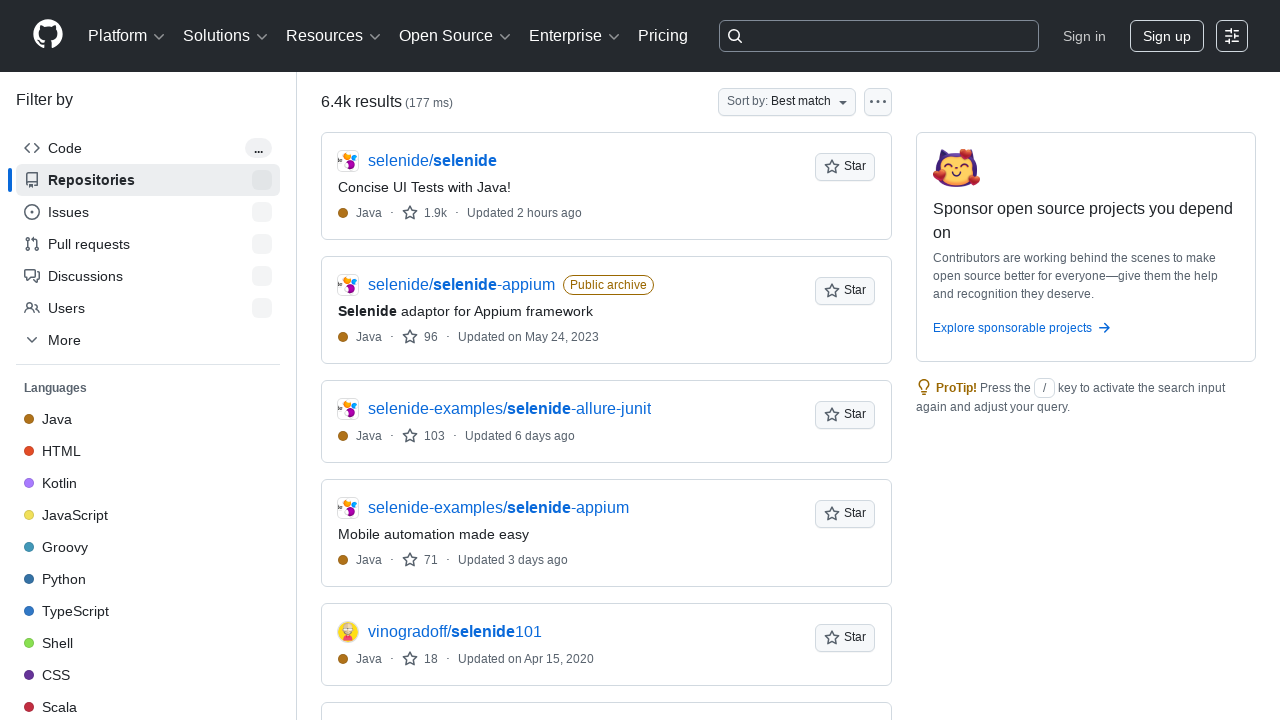

Clicked on first repository result at (432, 161) on [data-testid='results-list'] >> nth=0 >> a >> nth=0
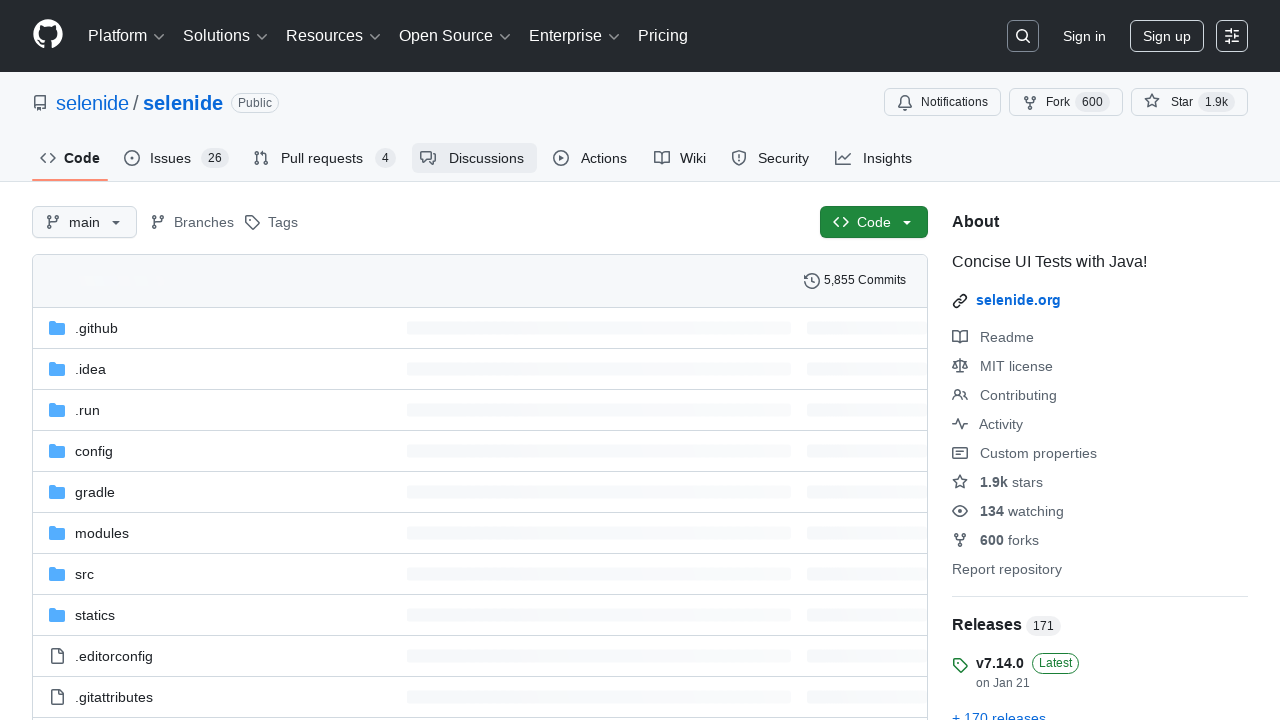

Repository header loaded
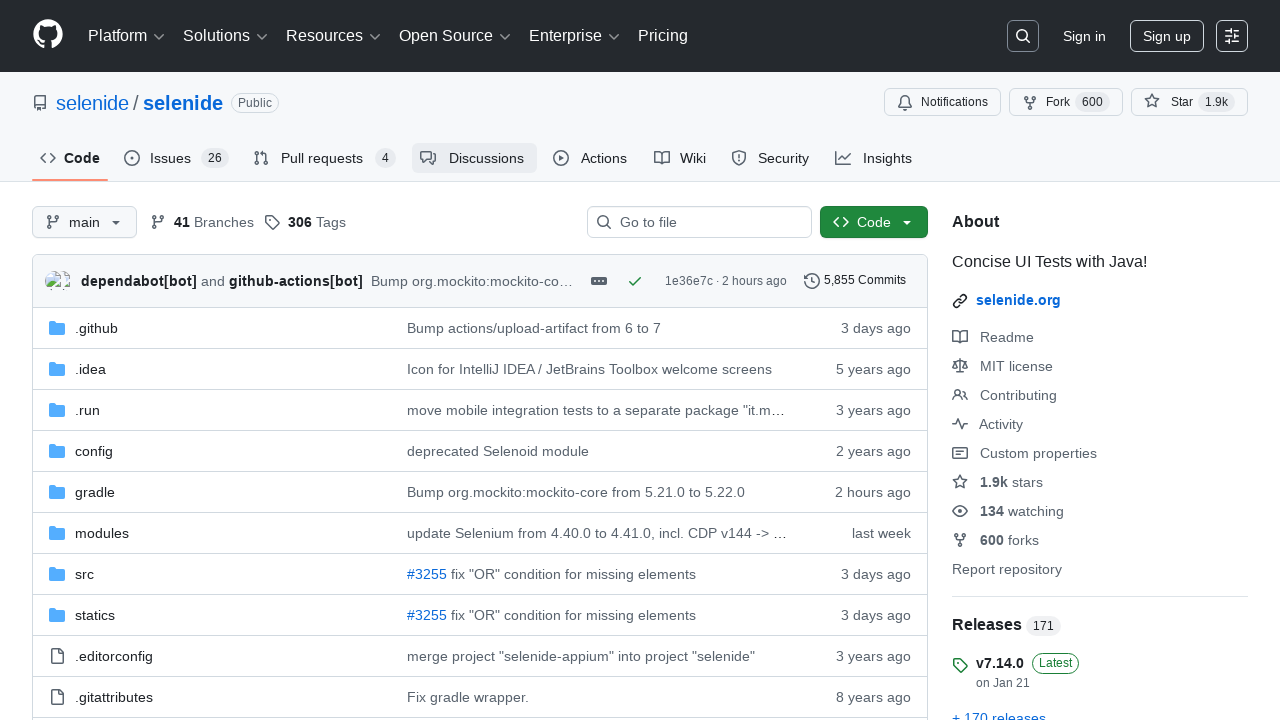

Verified repository header contains 'selenide'
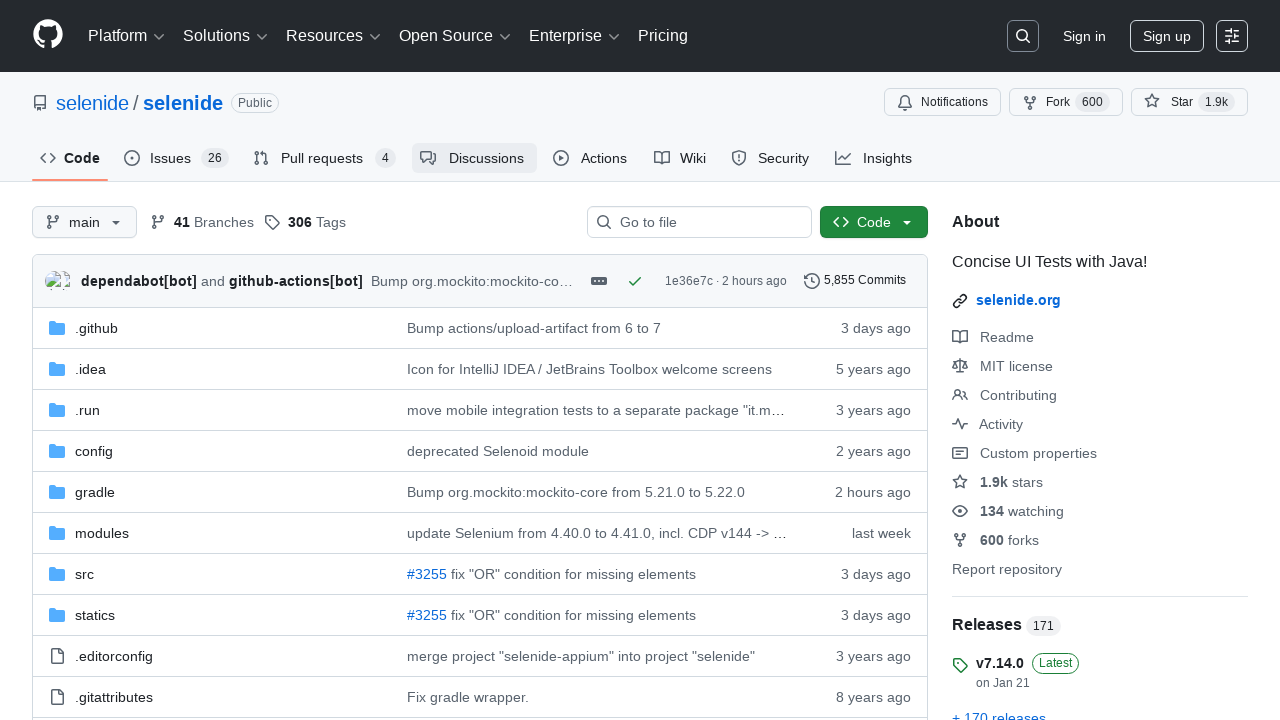

Clicked on Wiki tab at (680, 158) on #wiki-tab
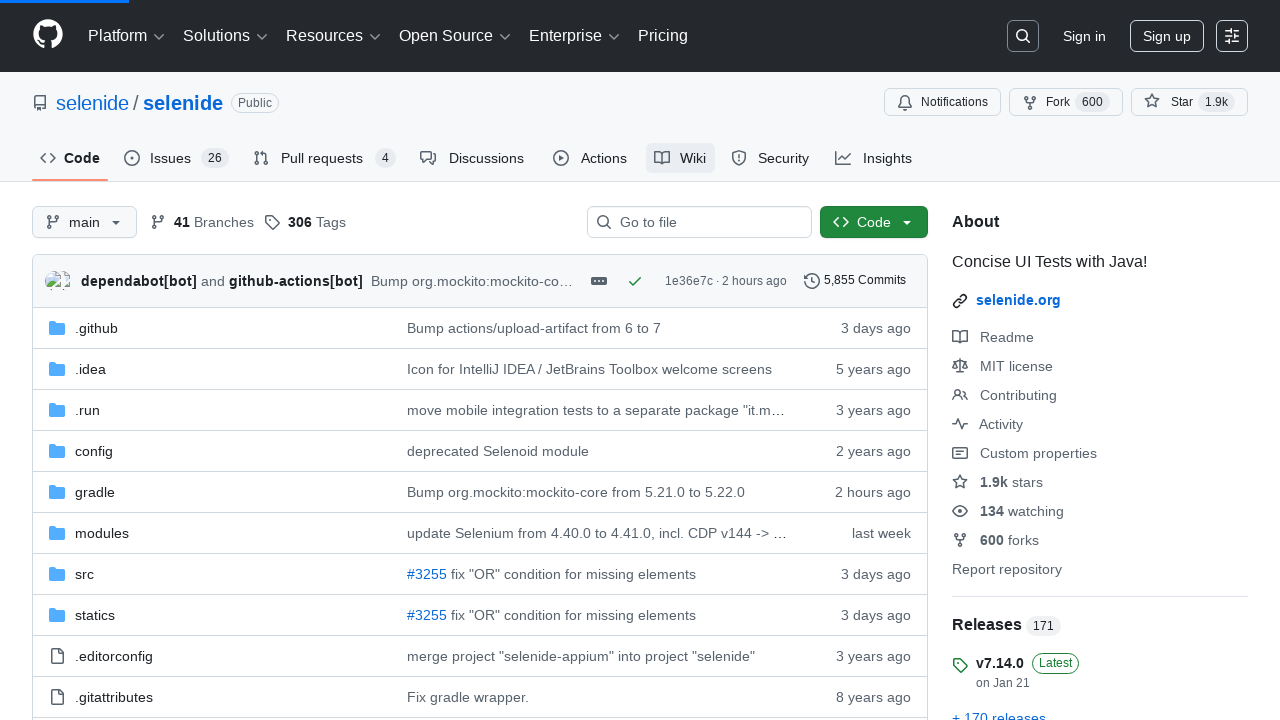

Wiki body loaded
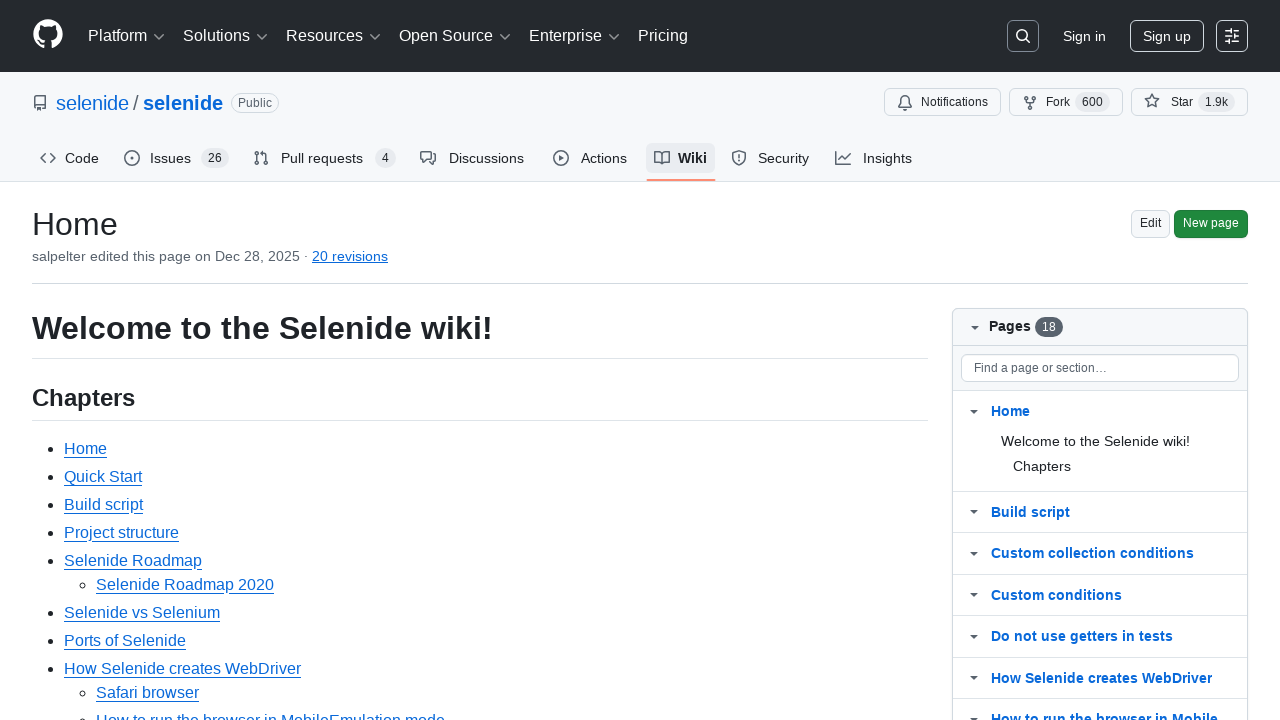

Verified Wiki body contains 'Soft assertions'
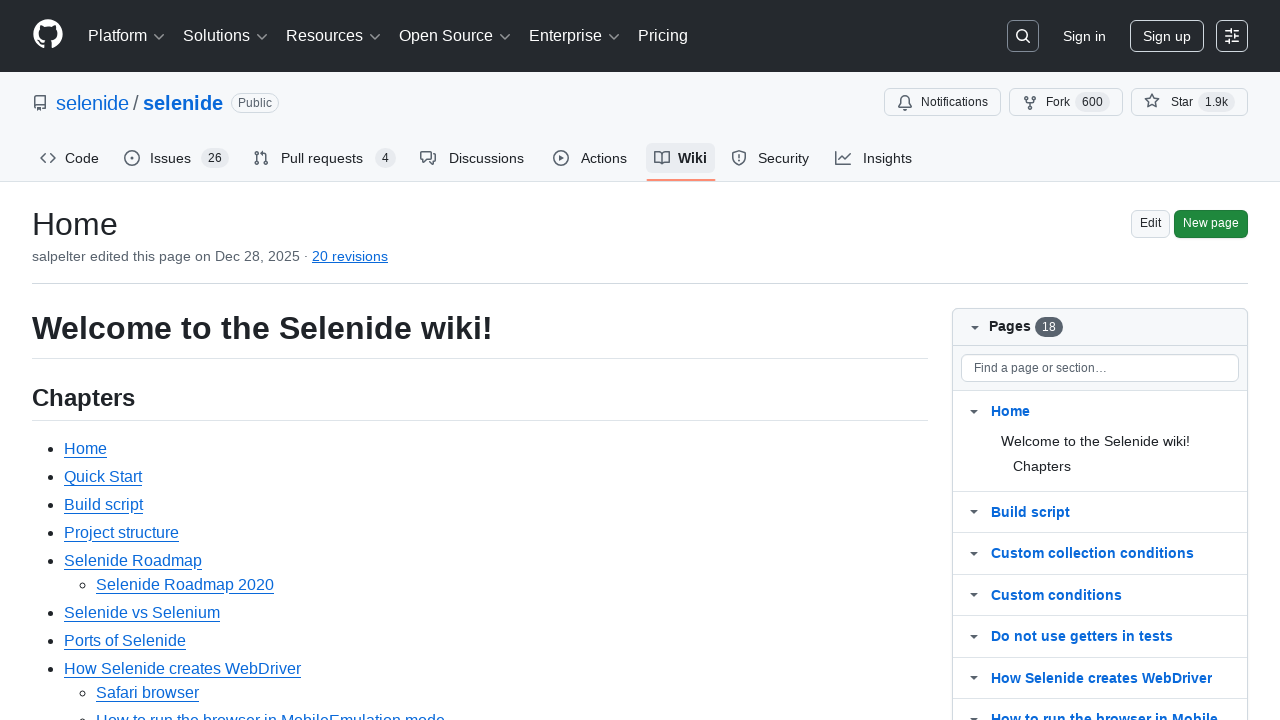

Clicked on 'Soft assertions' link in markdown body at (116, 360) on .markdown-body >> internal:text="Soft assertions"i
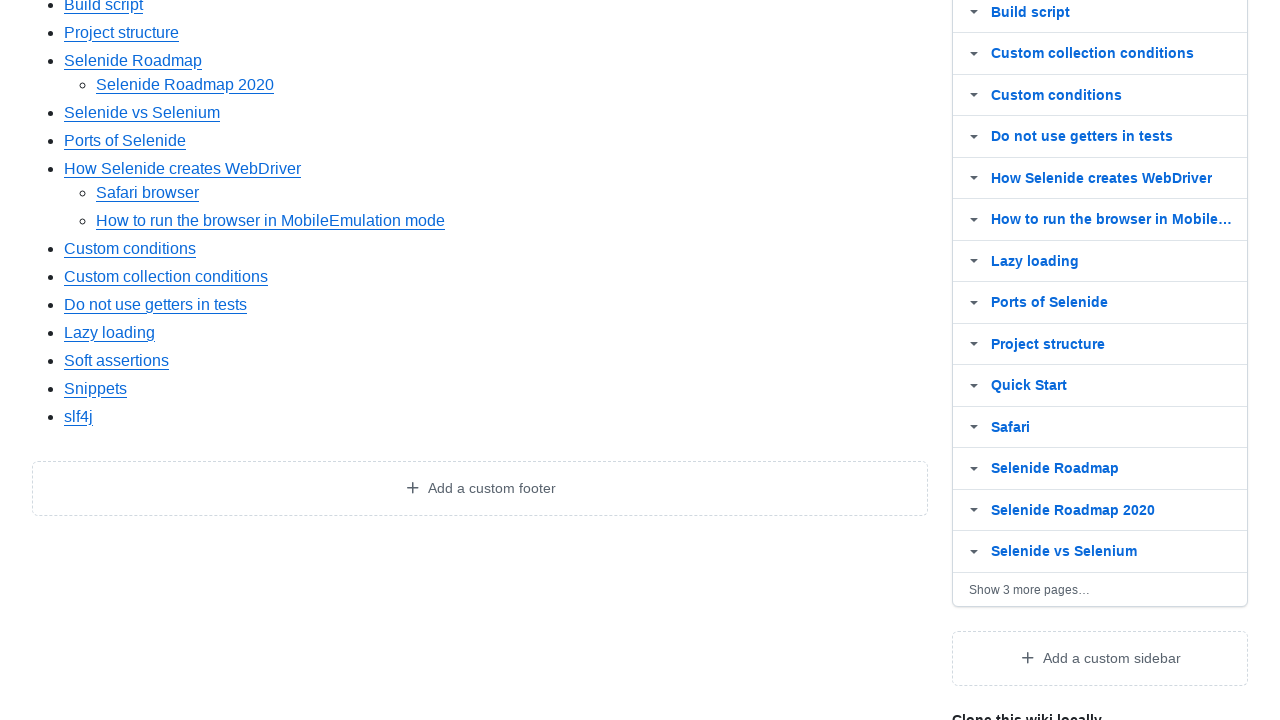

SoftAssertions page loaded
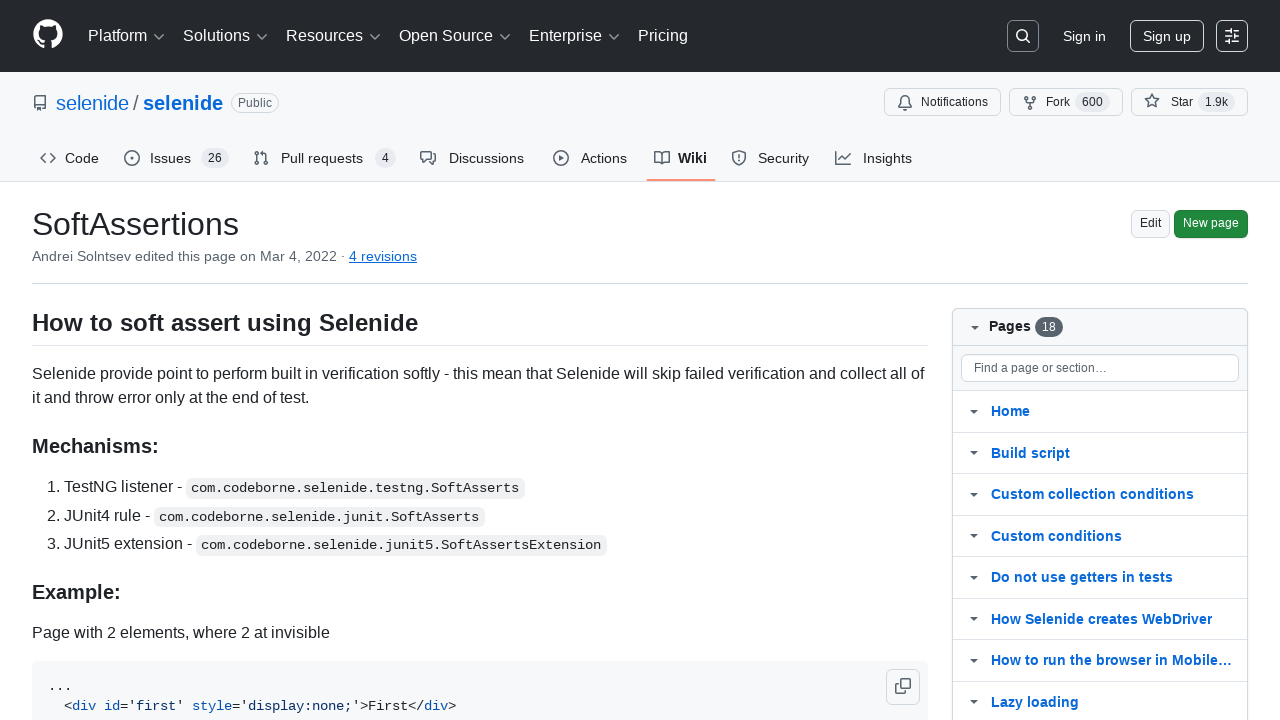

Verified SoftAssertions page contains JUnit5 example code
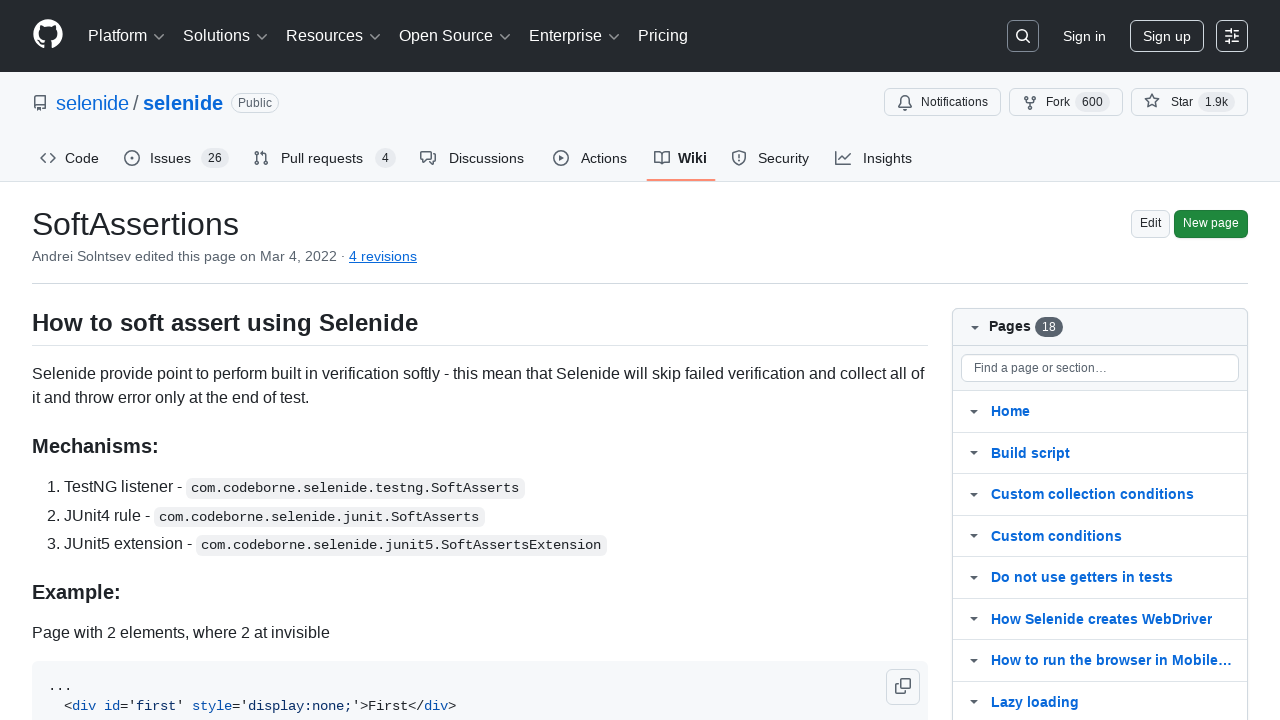

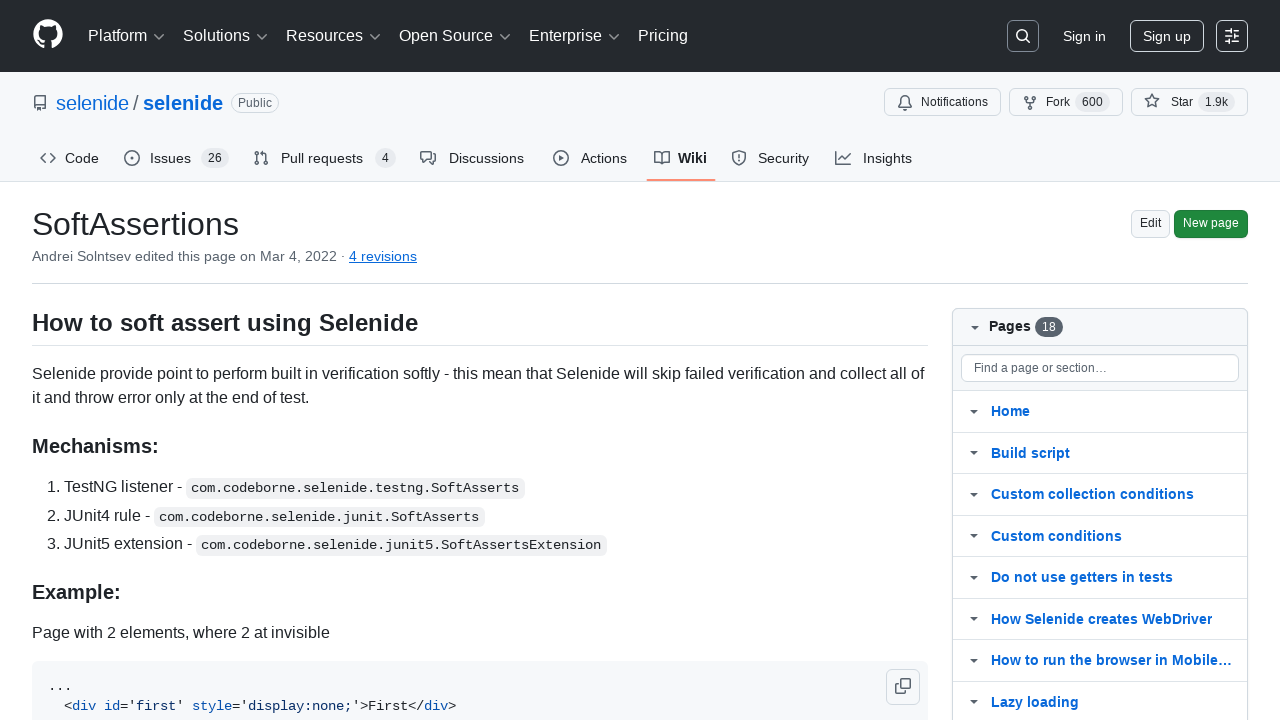